Navigates to Ajio e-commerce website and verifies that span elements are present on the page

Starting URL: https://www.ajio.com

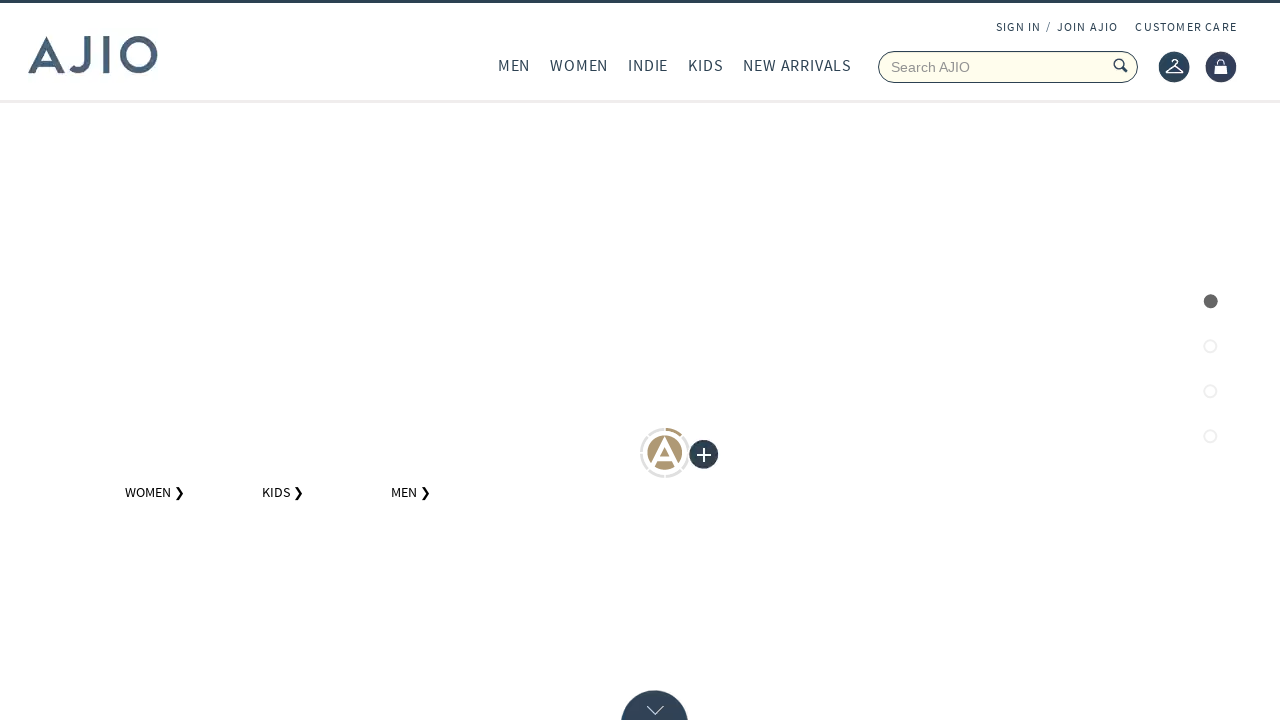

Waited for span elements to load on the page
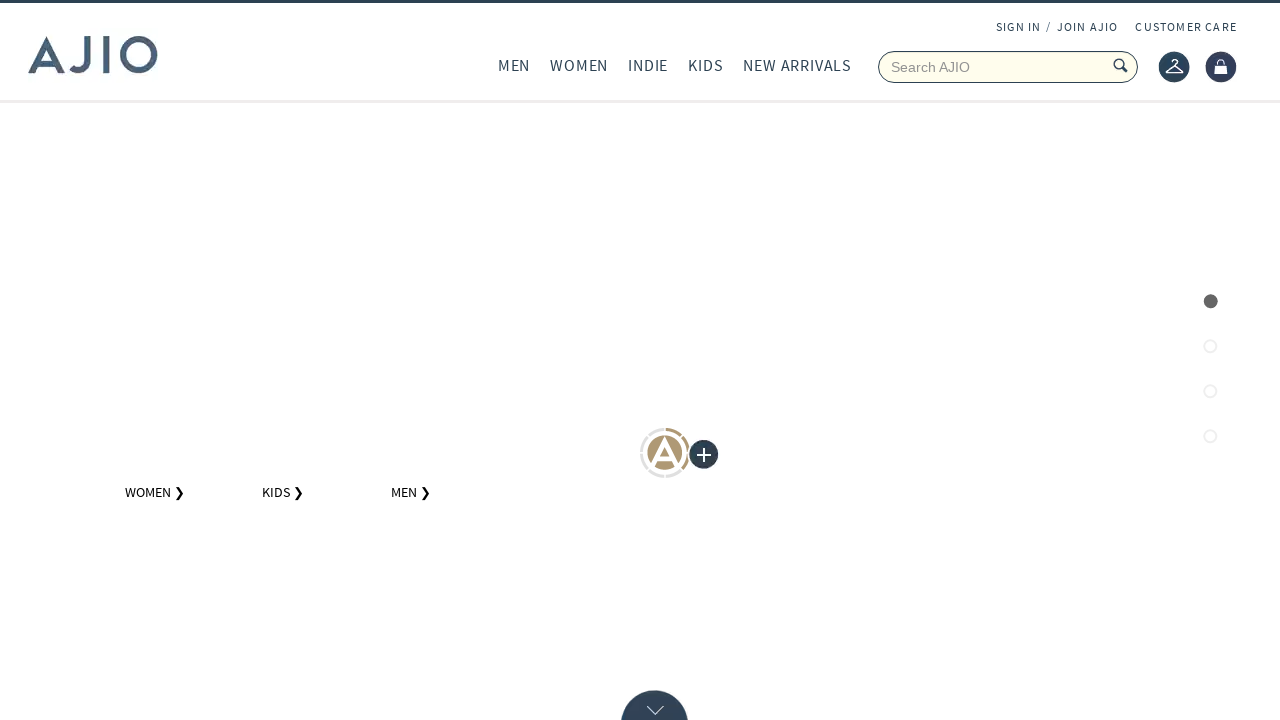

Located all span elements on the page
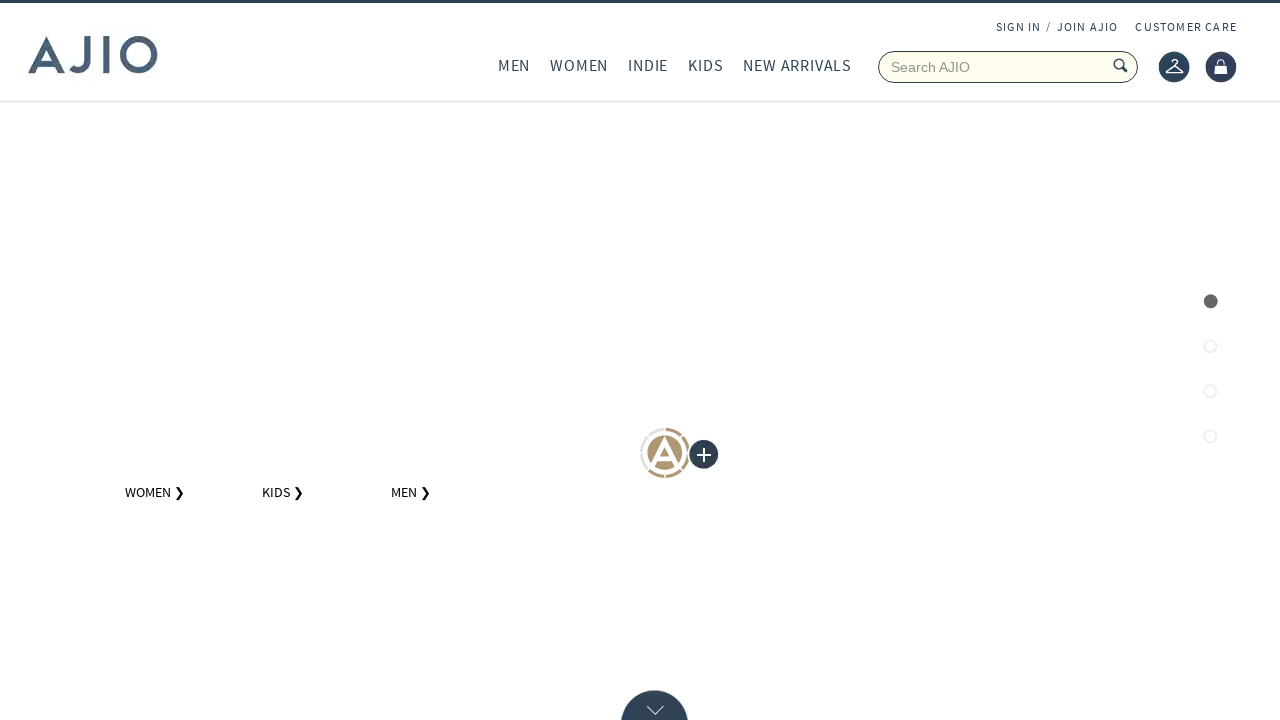

Verified that 43 span elements are present on the page
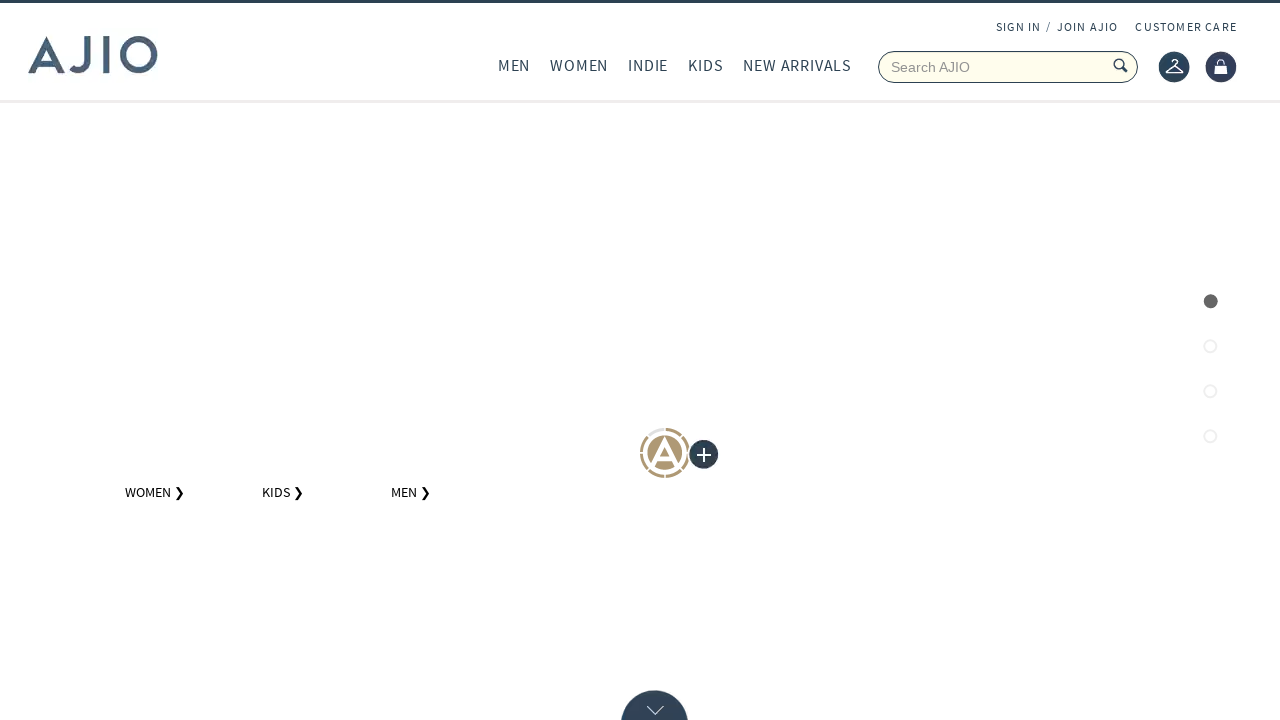

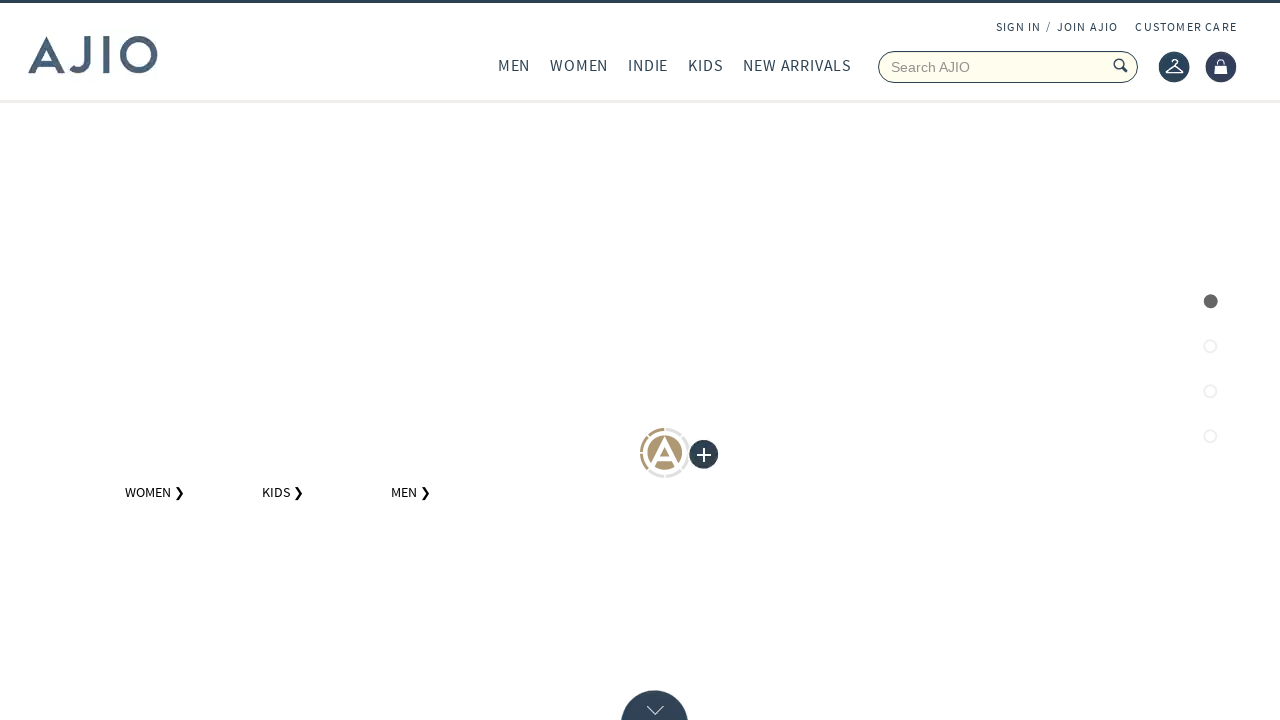